Verifies that the purchase page contains the name input form field

Starting URL: https://blazedemo.com/purchase.php

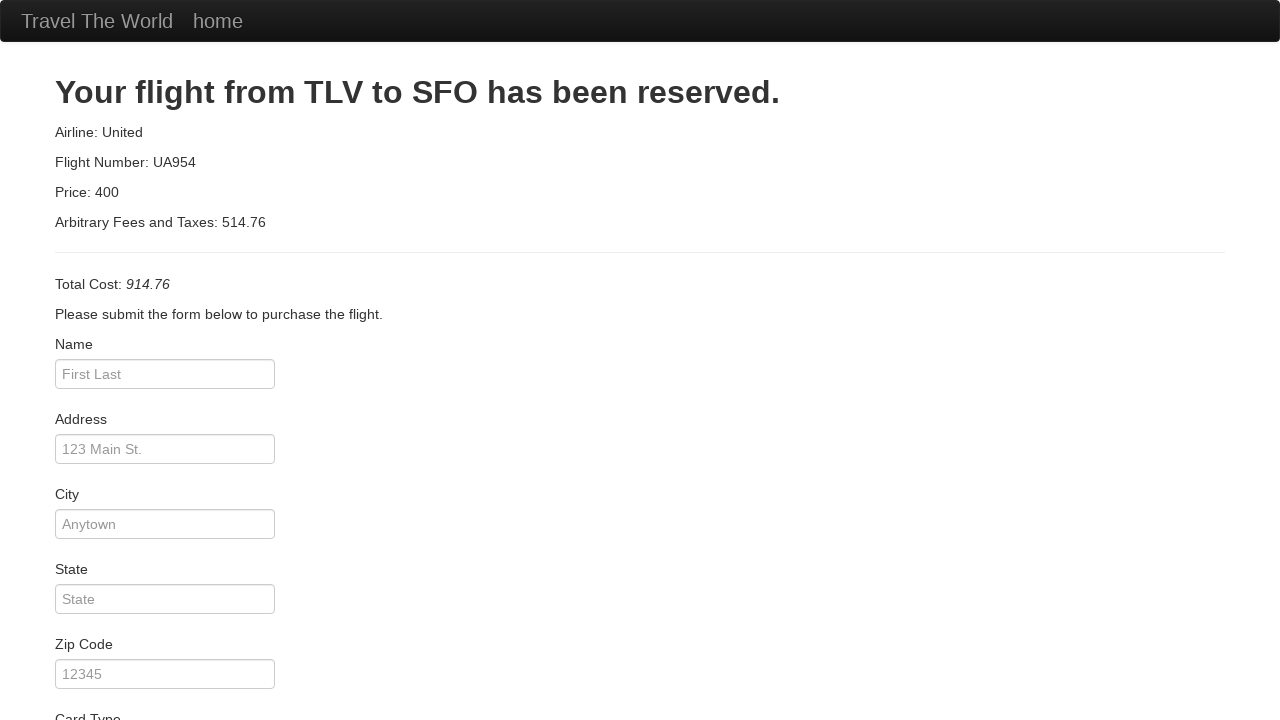

Navigated to purchase page at https://blazedemo.com/purchase.php
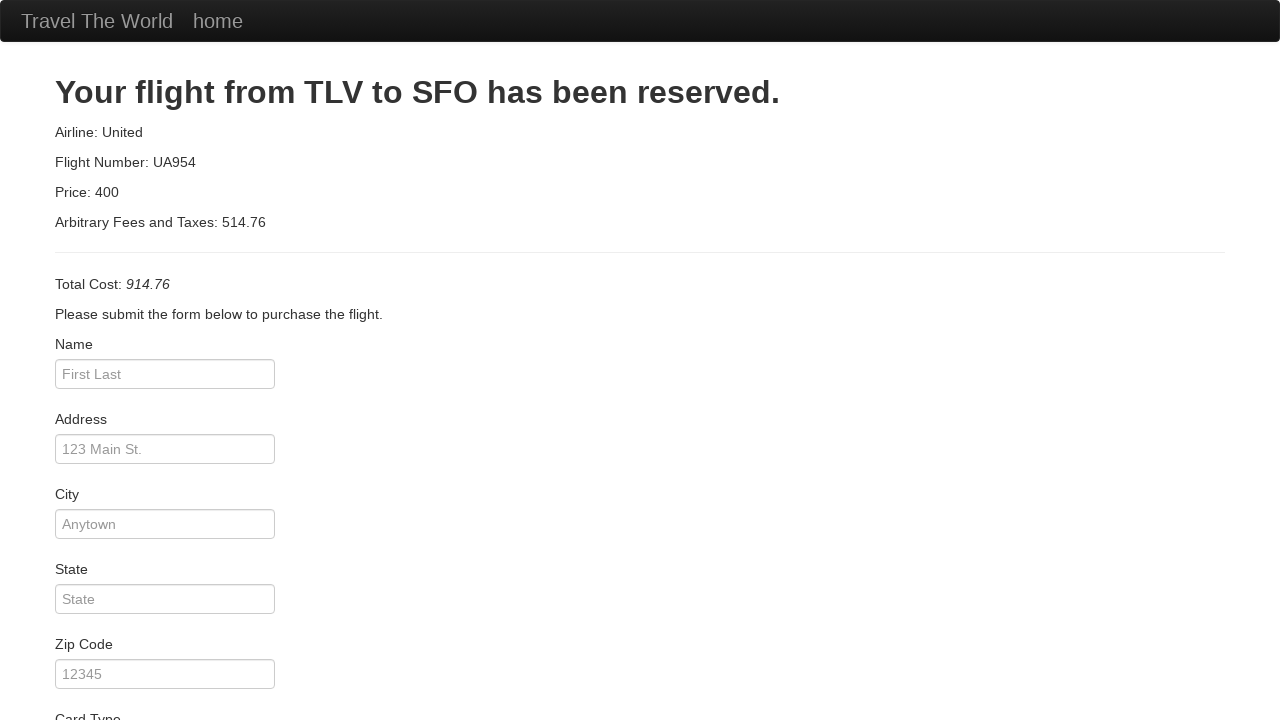

Verified that name input field (#inputName) is visible on the purchase page
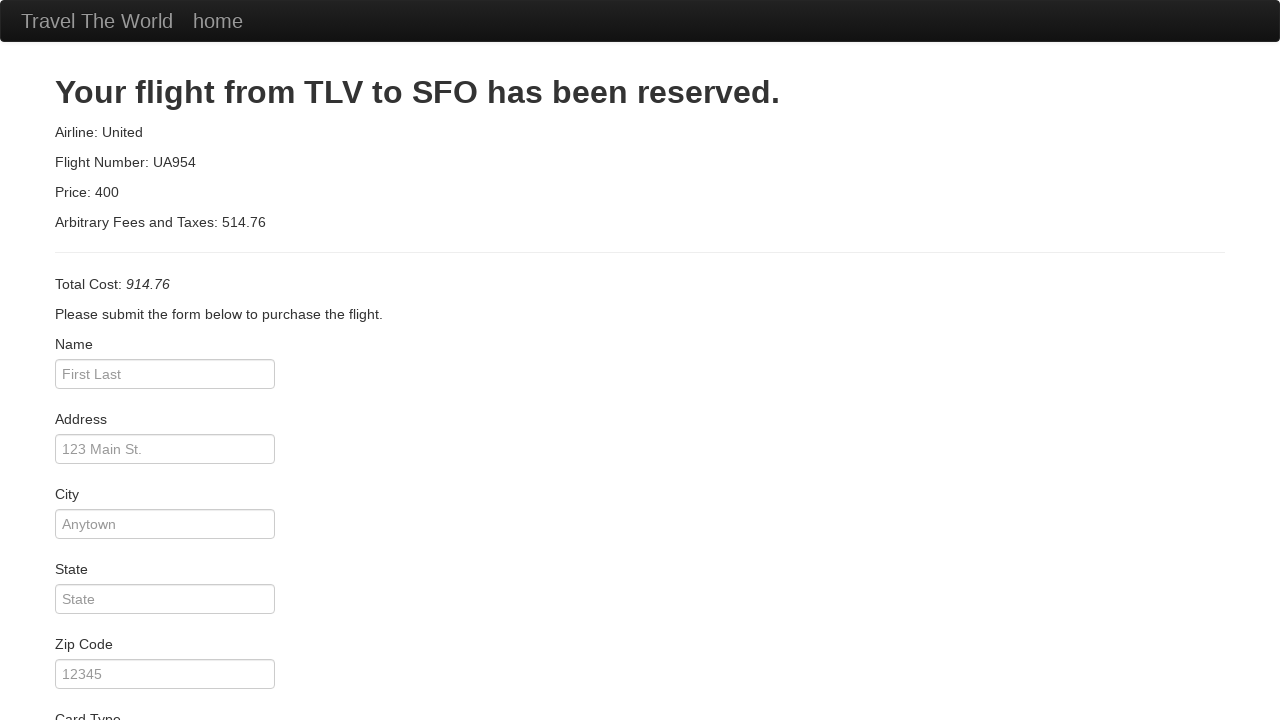

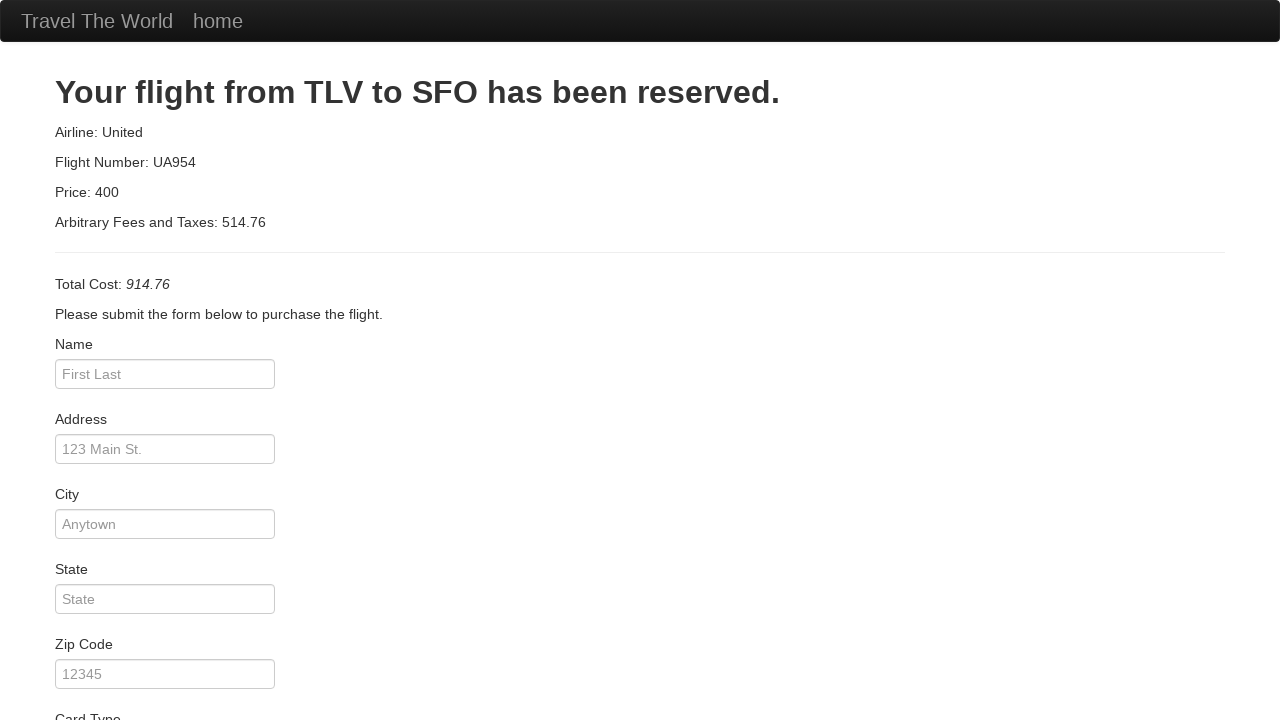